Navigates to the Automation Practice page and verifies that footer navigation links are present and visible on the page

Starting URL: https://rahulshettyacademy.com/AutomationPractice/

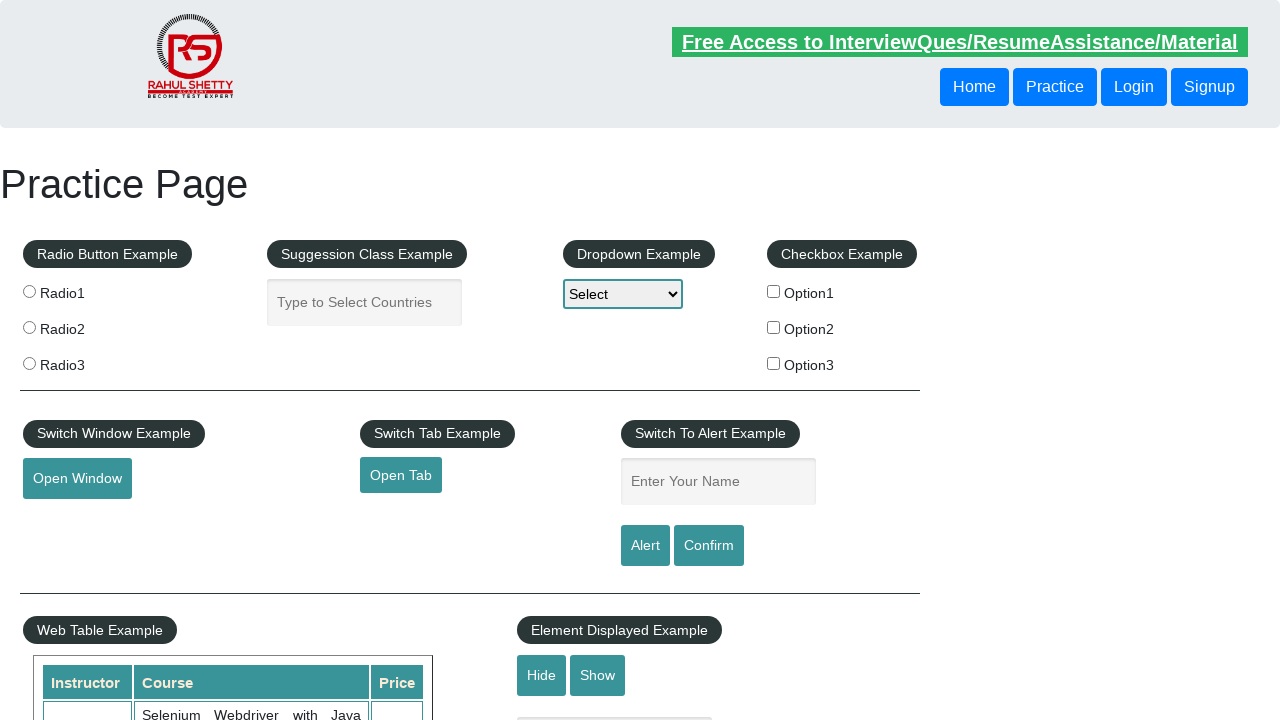

Waited for footer navigation links to load
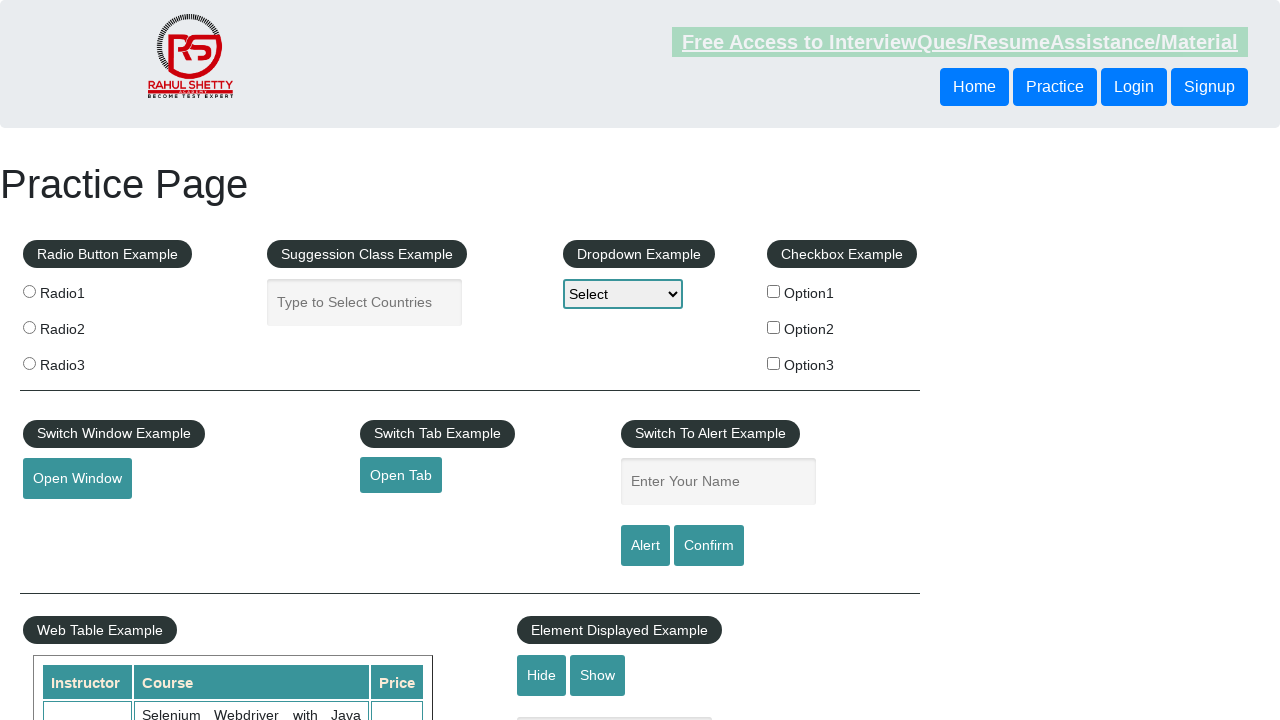

Located all footer navigation links
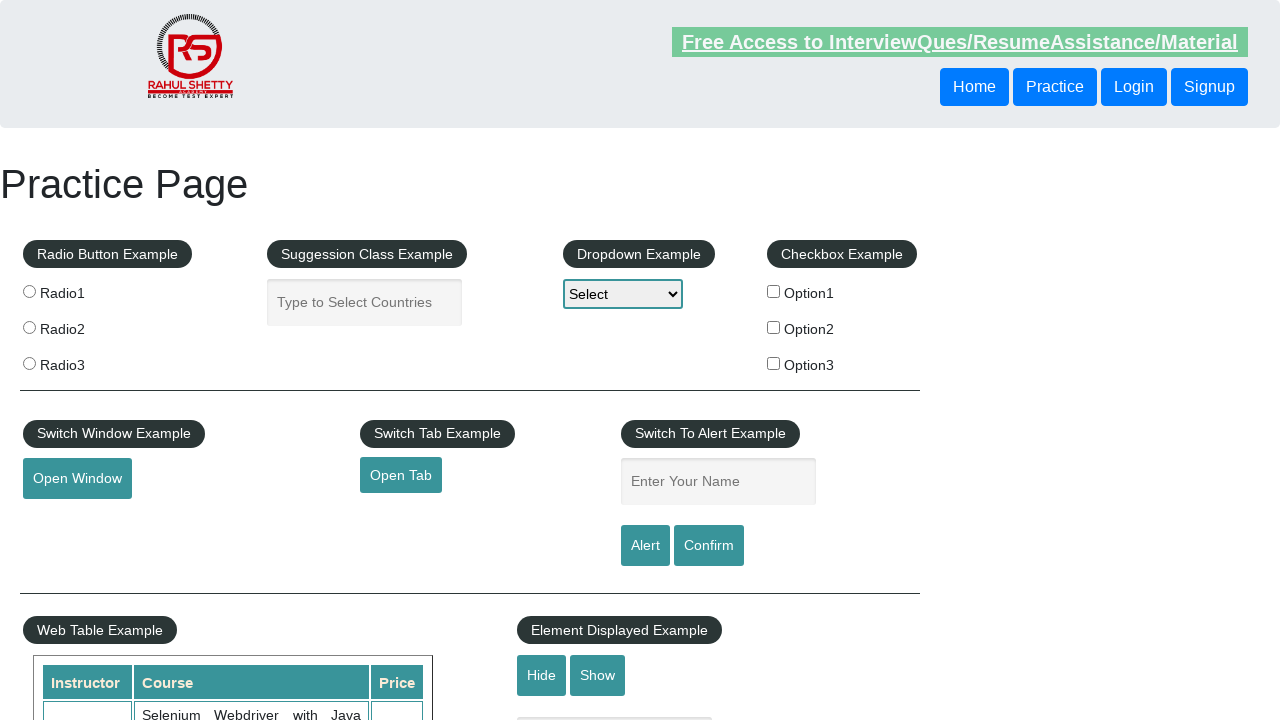

Counted 20 footer navigation links
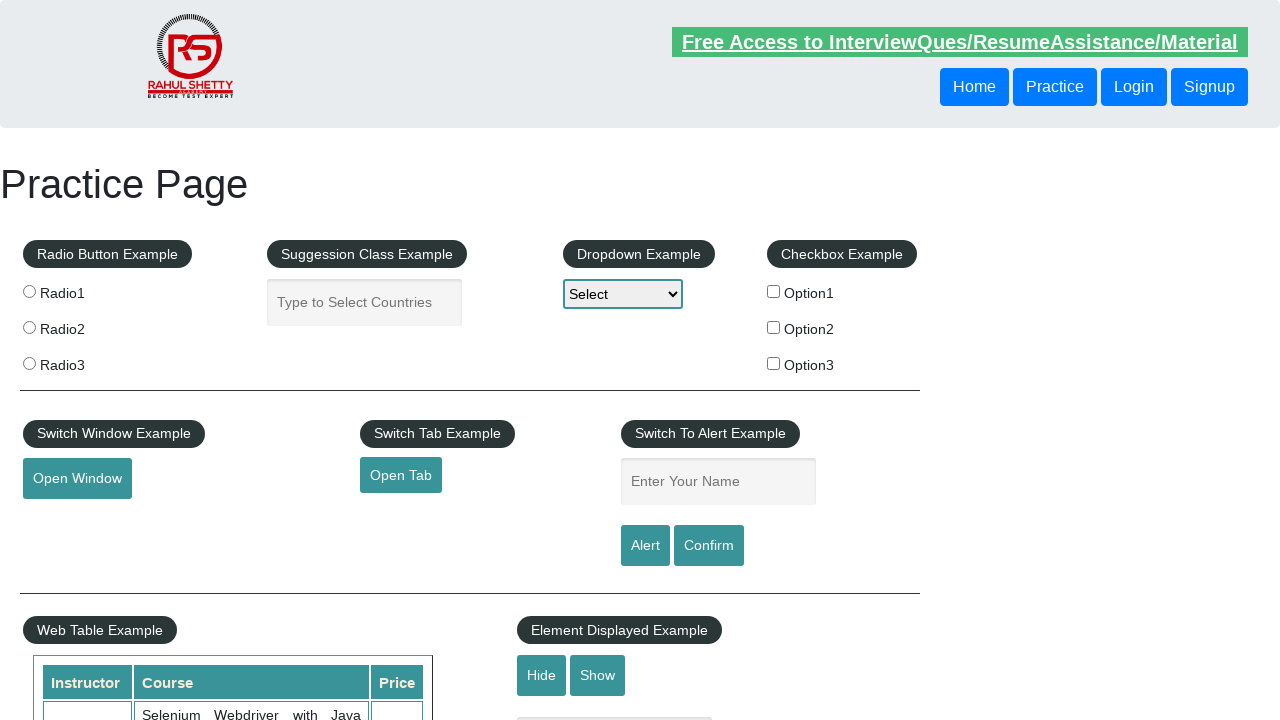

Verified that footer navigation links are present and visible
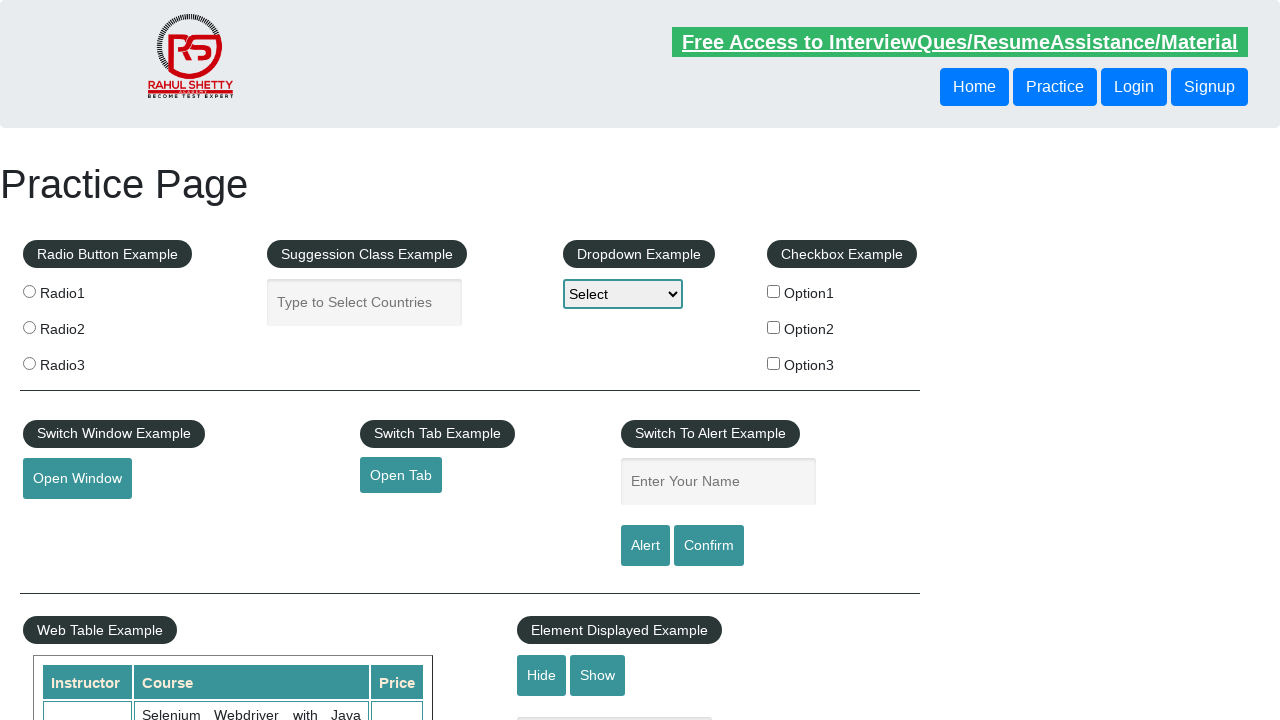

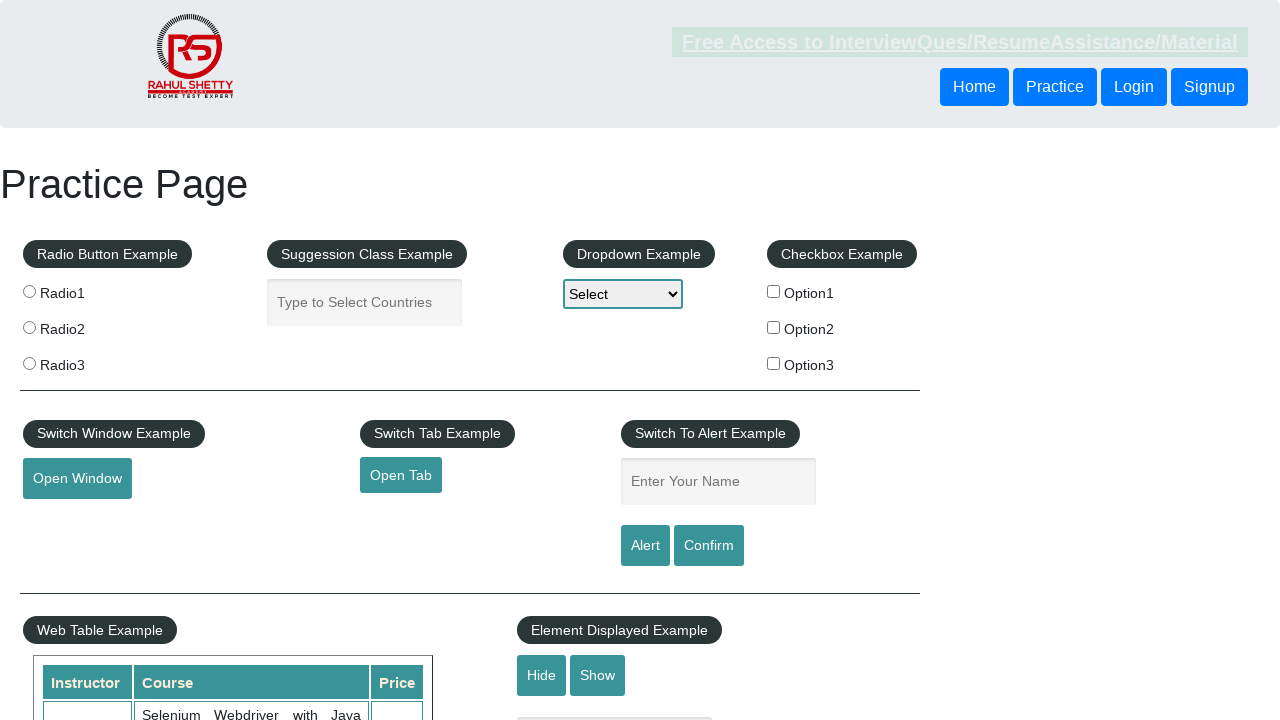